Tests browser window handling by opening a new window popup and switching between parent and child windows

Starting URL: https://demoqa.com/browser-windows

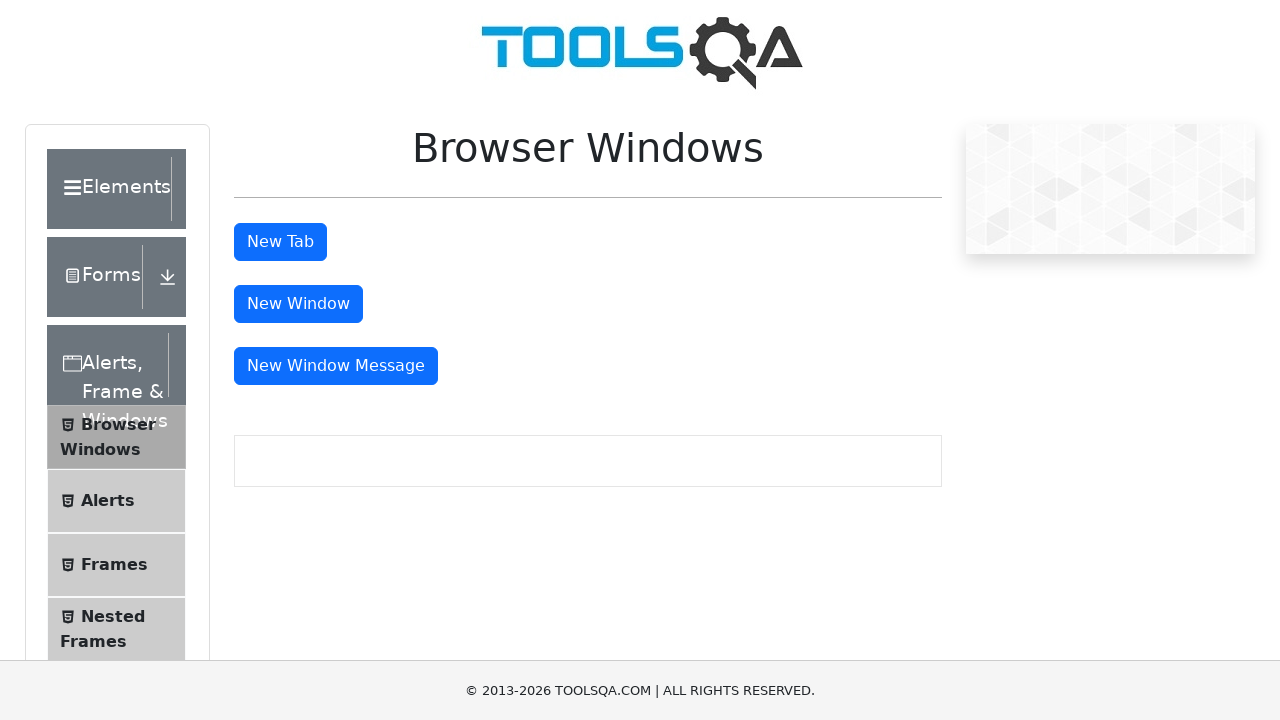

Clicked button to open new window popup at (298, 304) on button#windowButton
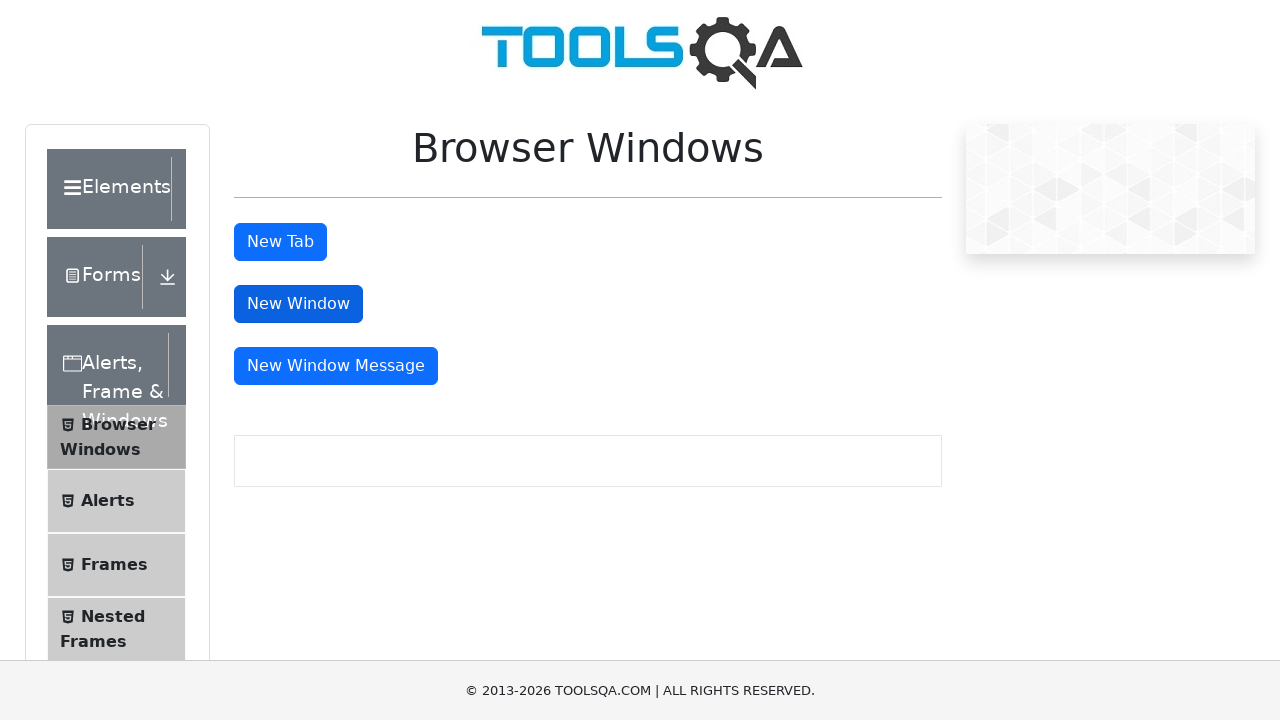

Retrieved all open pages/windows from context
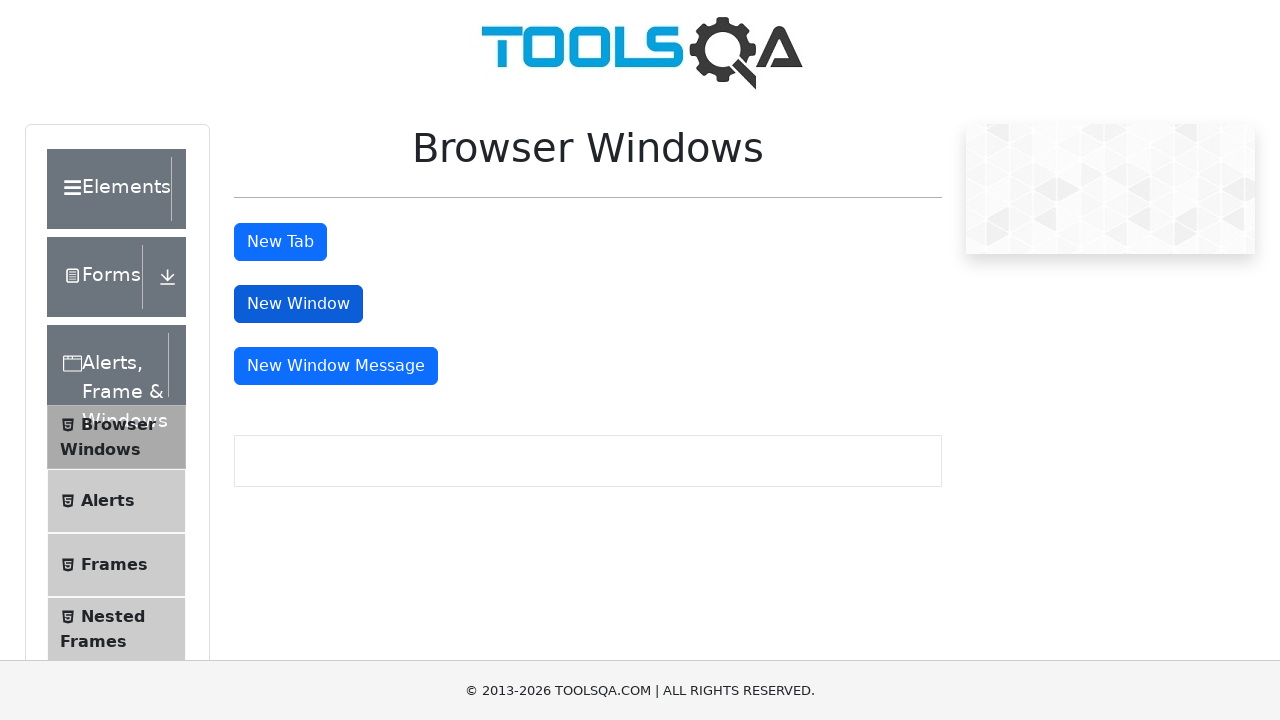

Switched to child window (new popup)
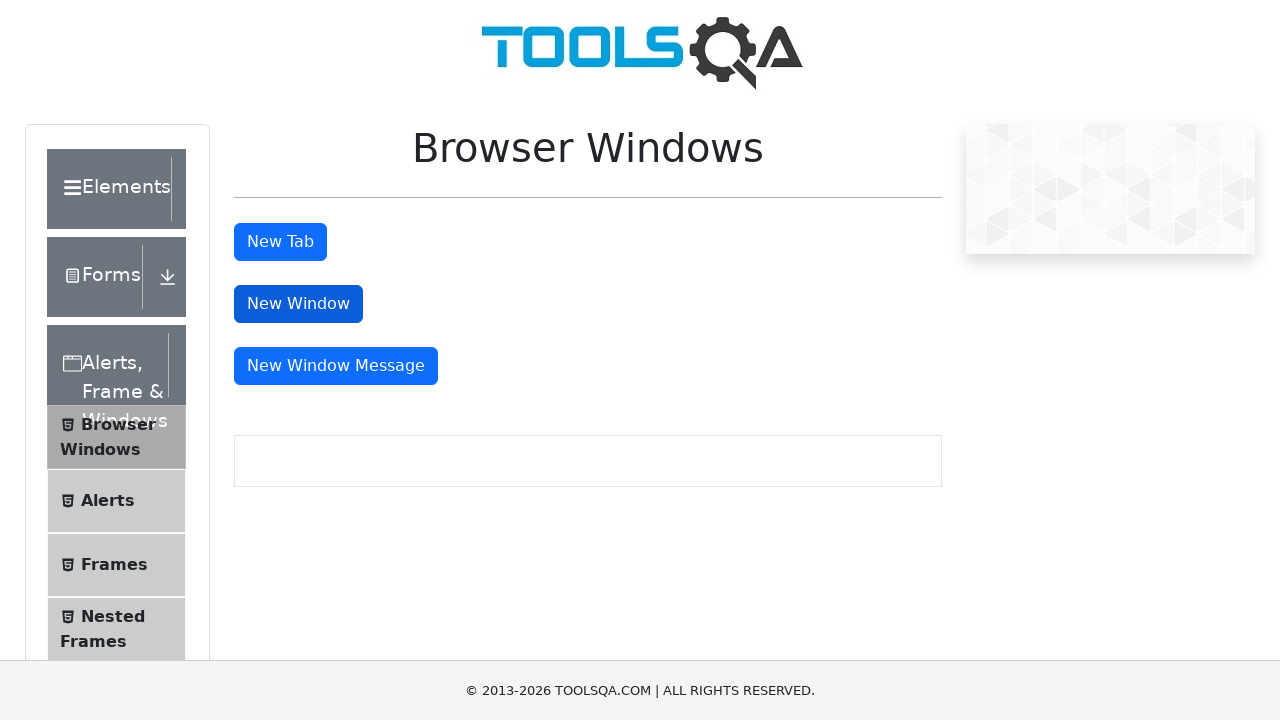

Child window finished loading
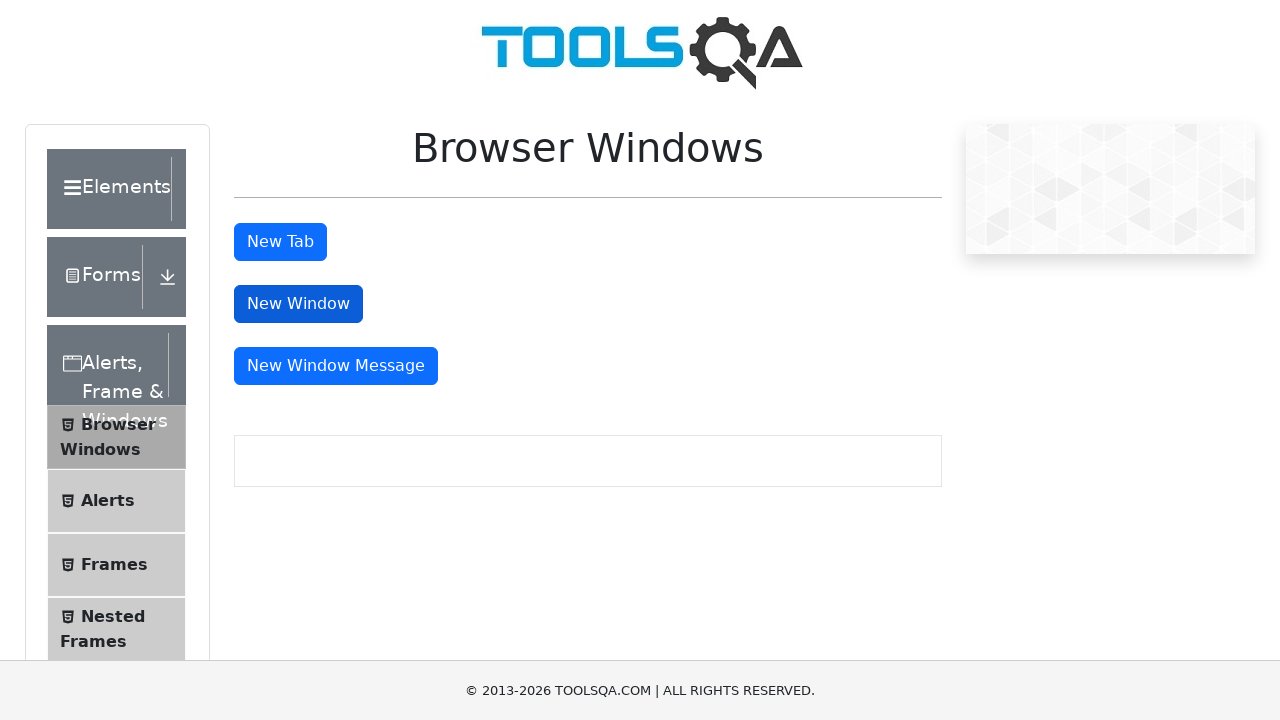

Closed child window and returned to parent window
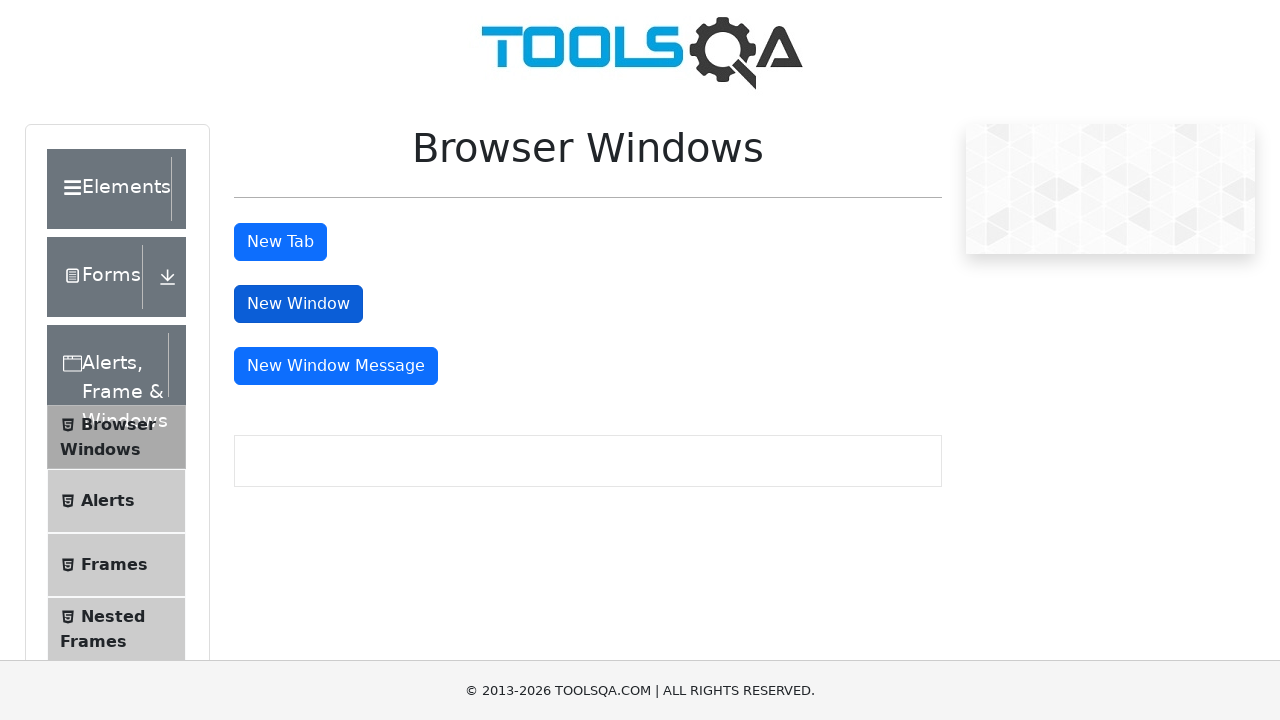

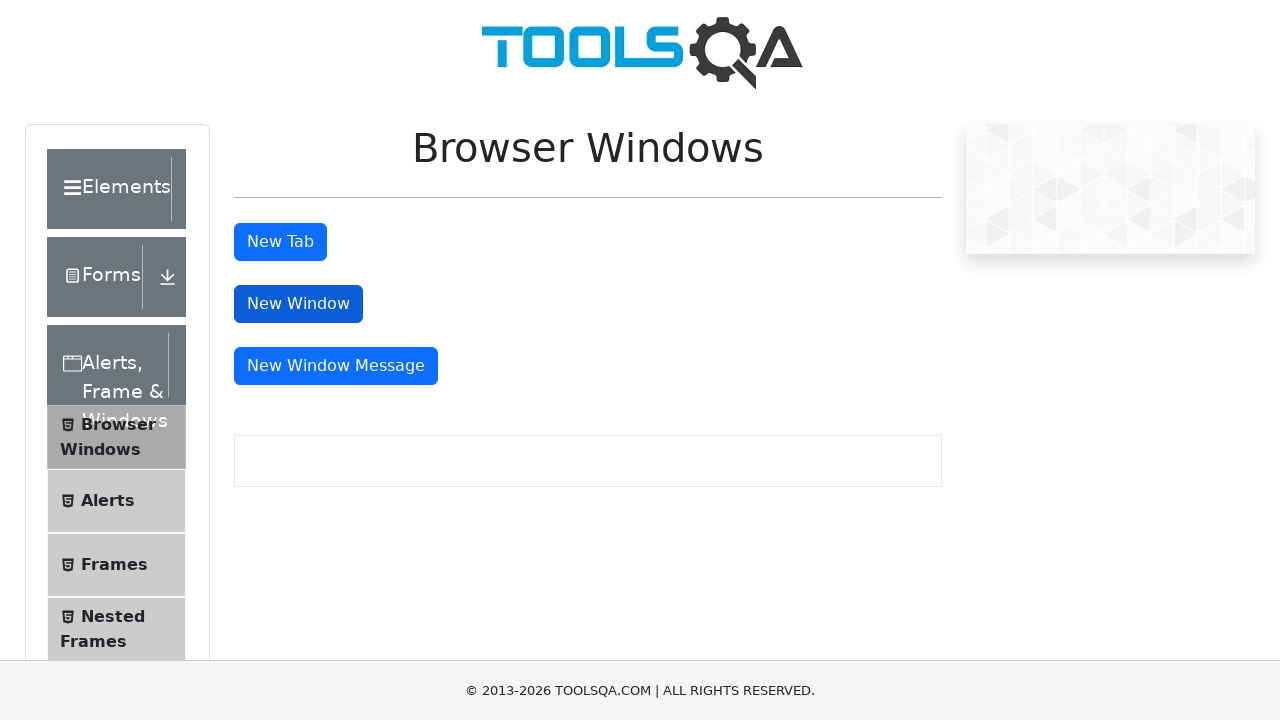